Tests a simple form by filling in first name, last name, city, and country fields using different selector strategies, then submits the form.

Starting URL: http://suninjuly.github.io/simple_form_find_task.html

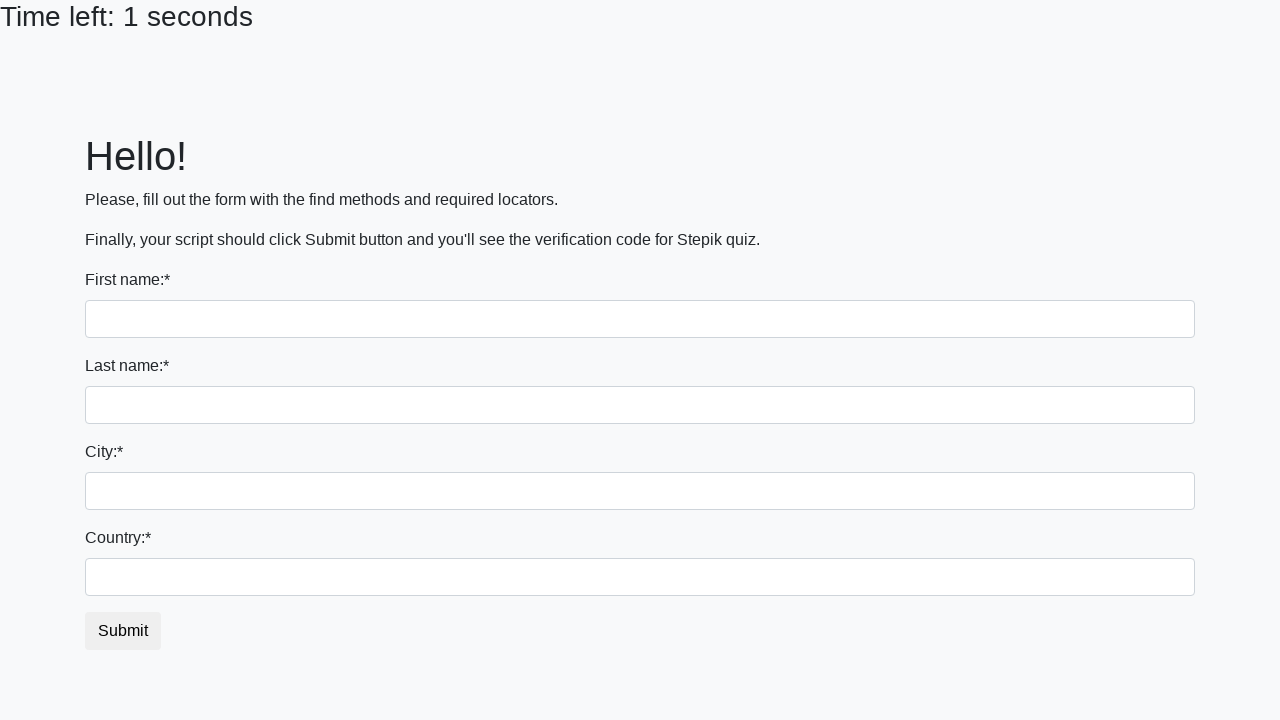

Filled first name field with 'Ivan' using tag name selector on input
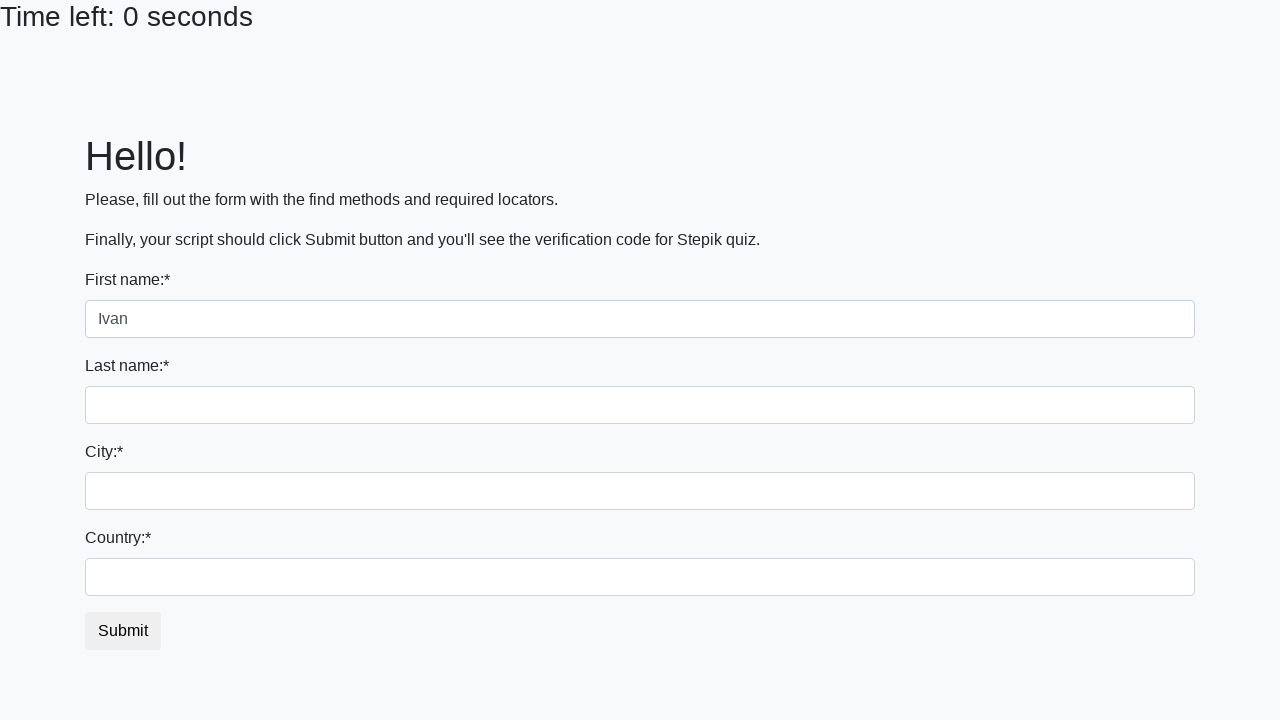

Filled last name field with 'Petrov' using name attribute selector on input[name='last_name']
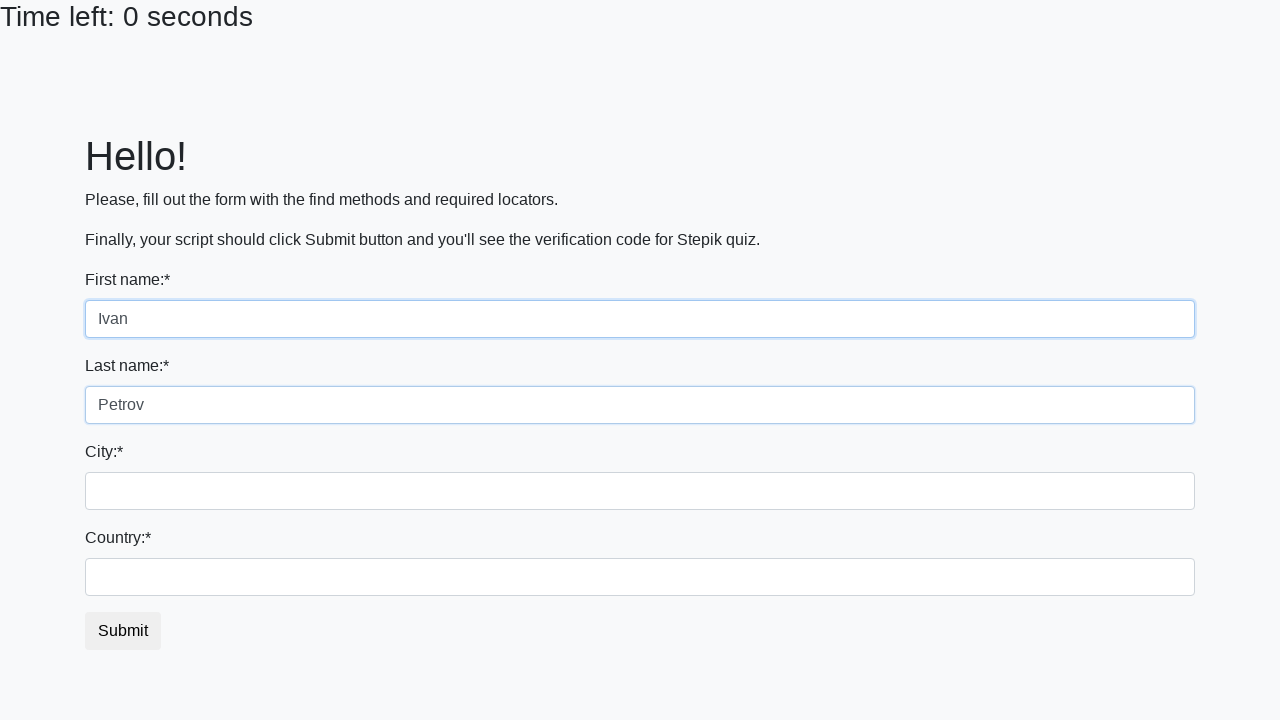

Filled city field with 'Smolensk' using class name selector on .city
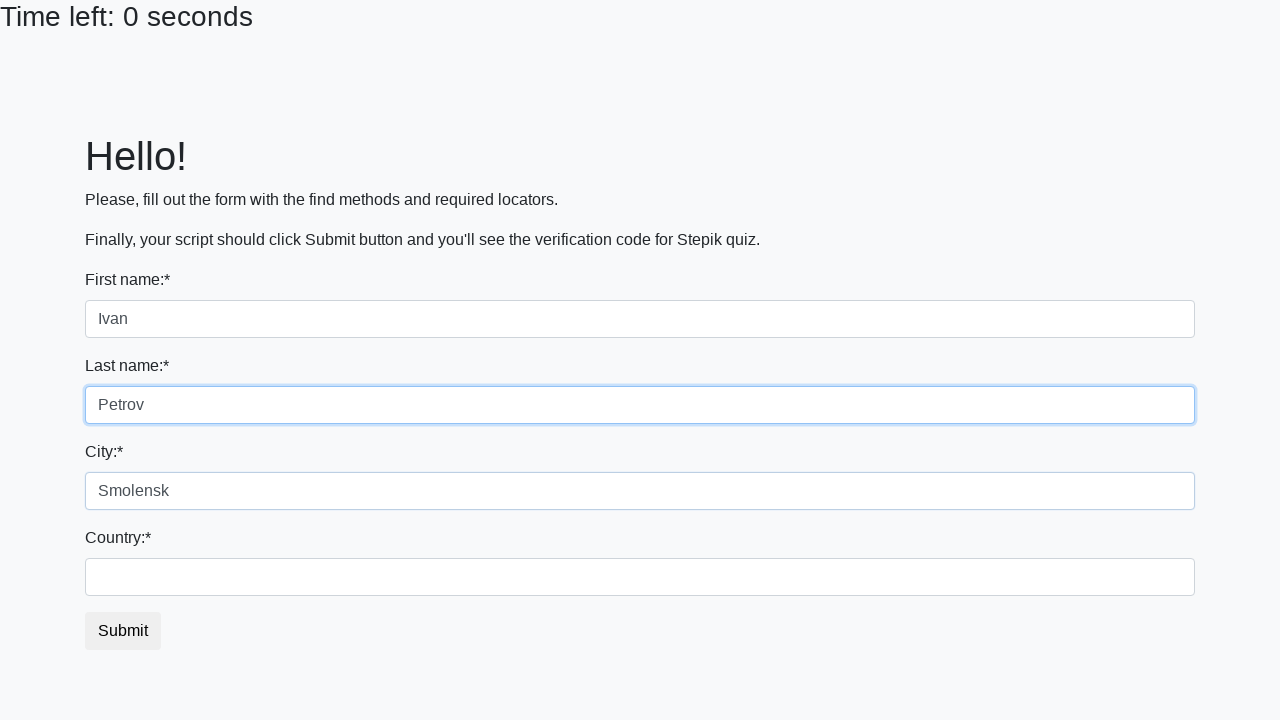

Filled country field with 'Russia' using id selector on #country
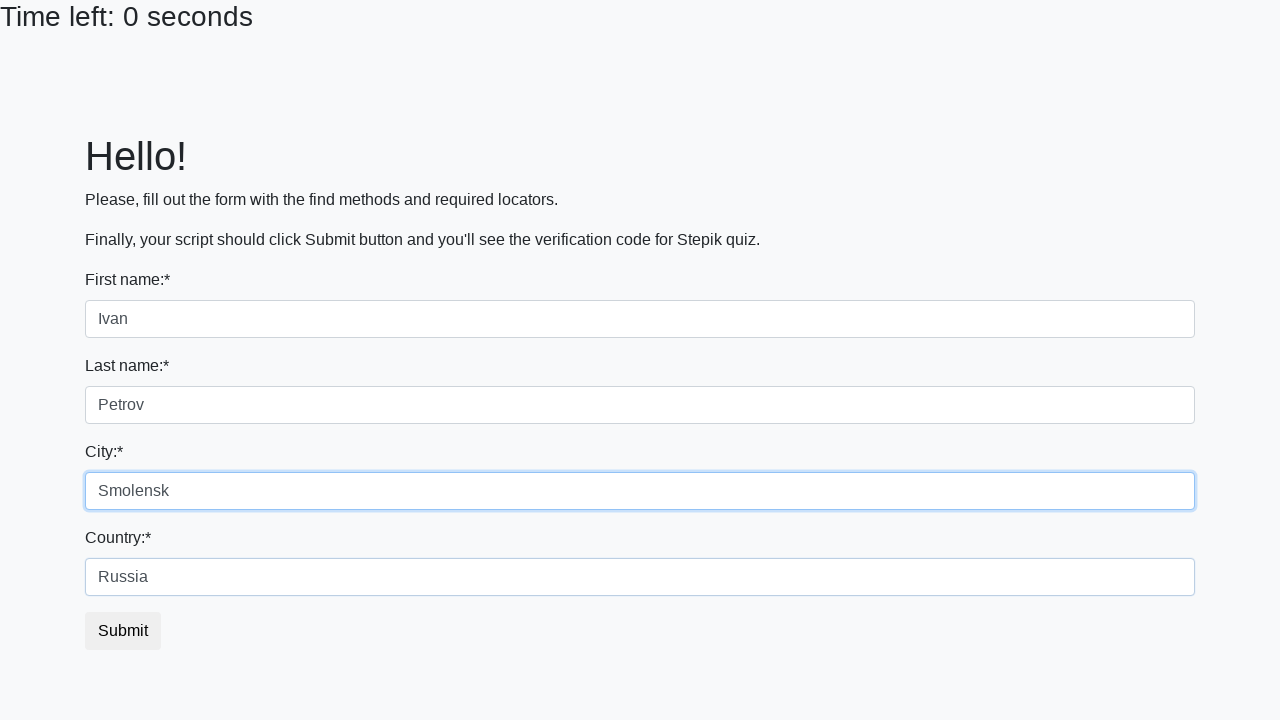

Clicked submit button to submit the form at (123, 631) on button.btn
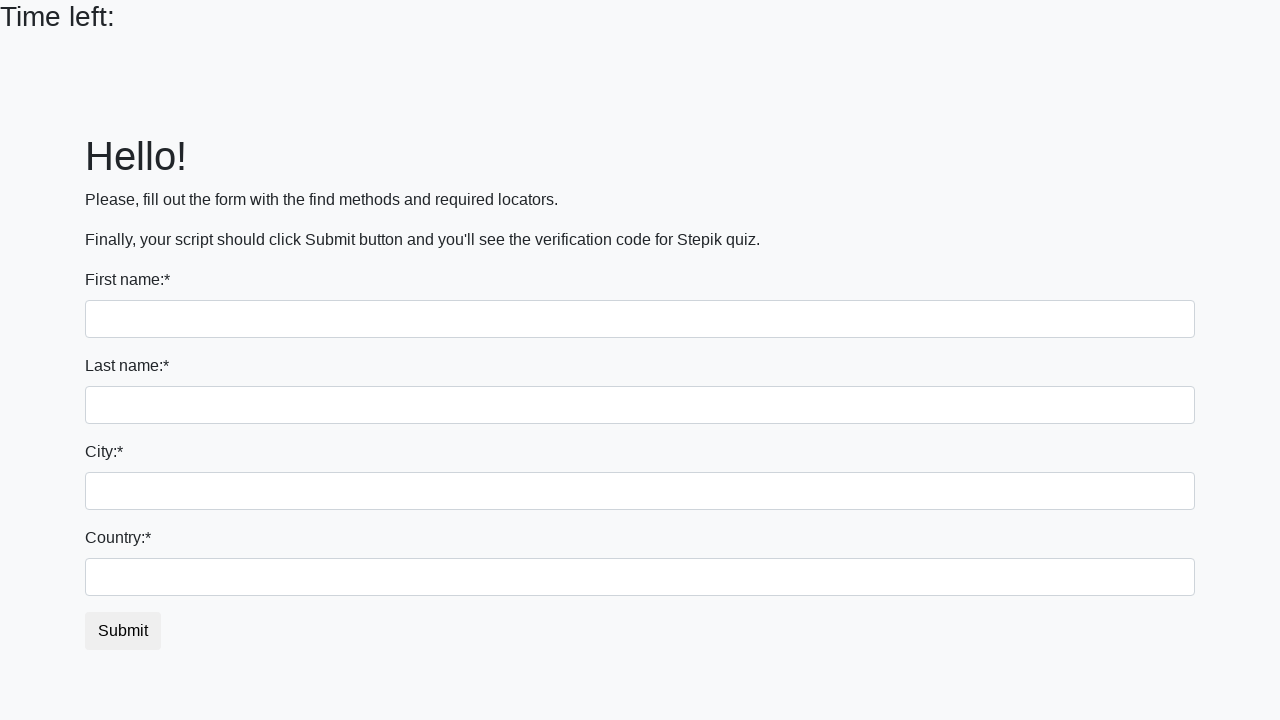

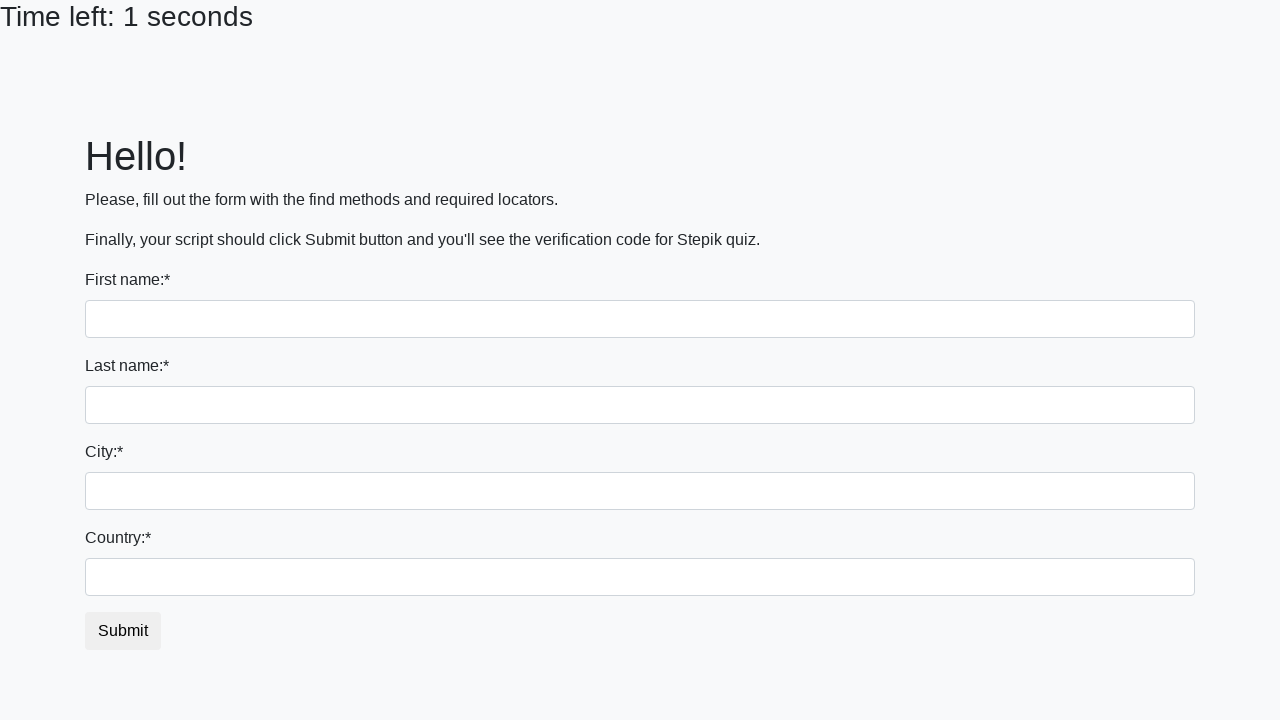